Tests an OTP input box by filling each digit individually across multiple input fields

Starting URL: https://test-with-me-app.vercel.app/learning/web-elements/elements/input

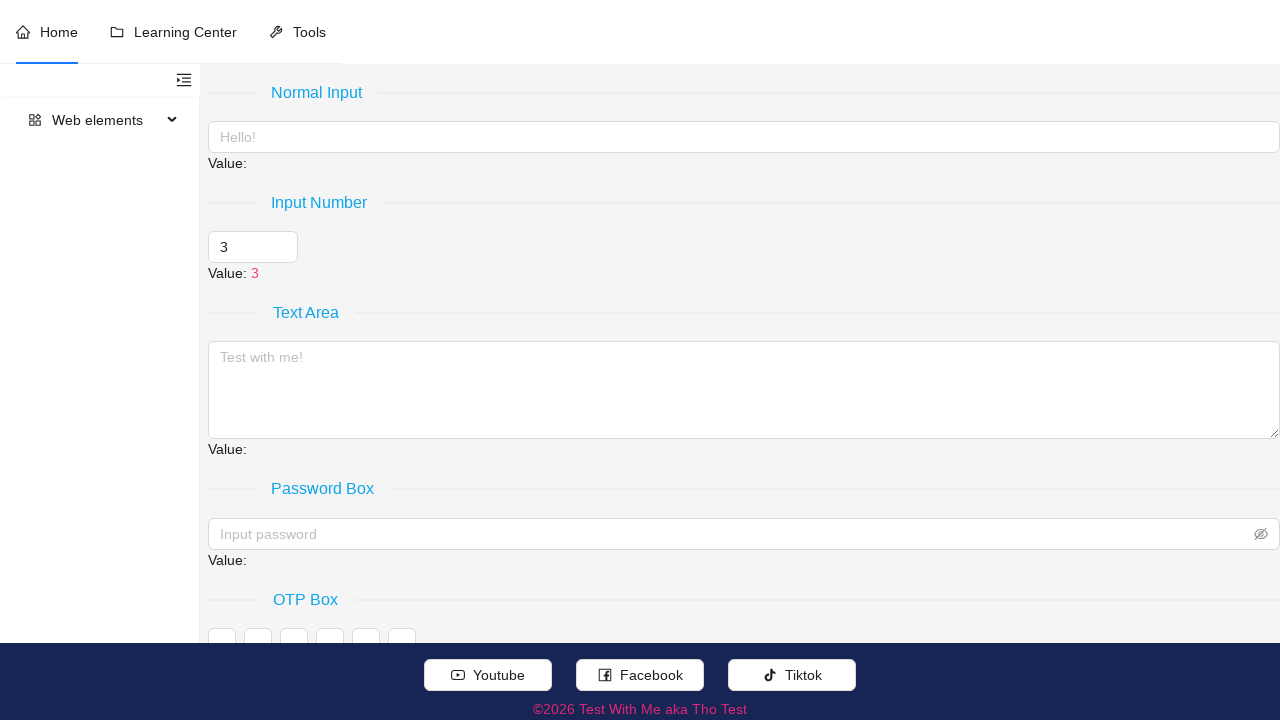

Filled OTP input field 1 with digit '1' on (//span[.//text()[normalize-space()='OTP Box']]/following::input)[1]
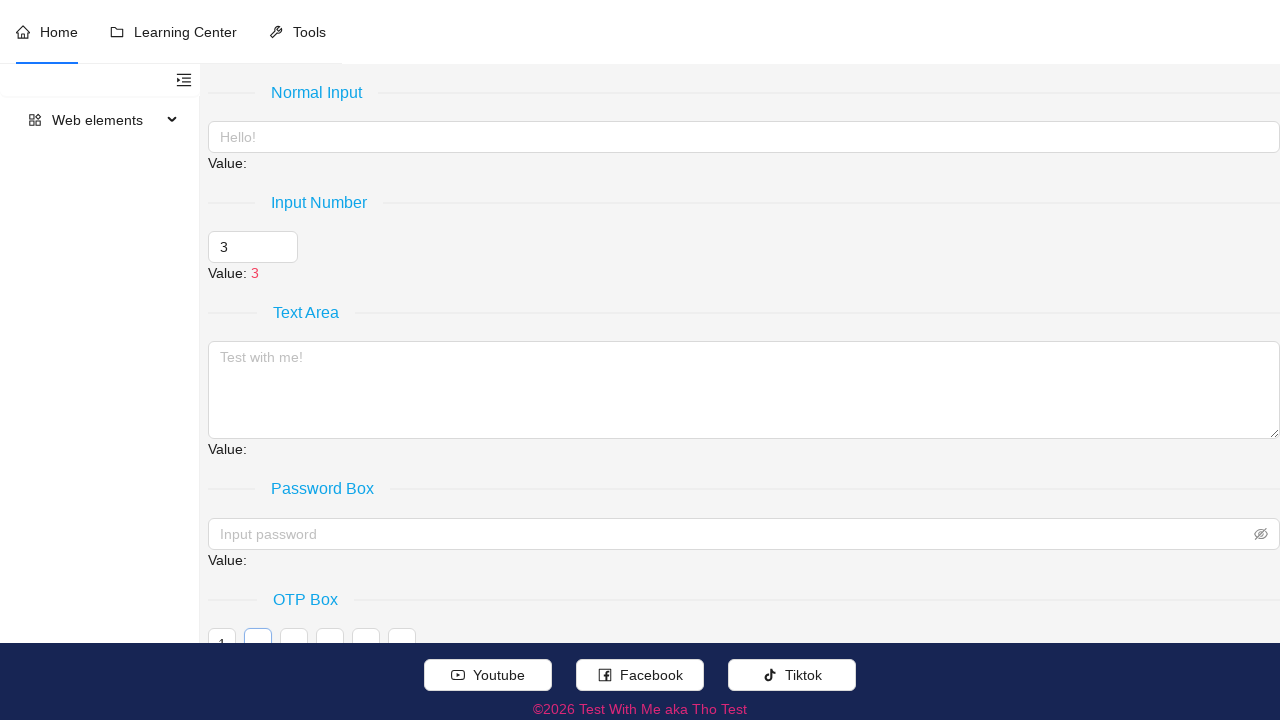

Pressed Enter after entering digit 1
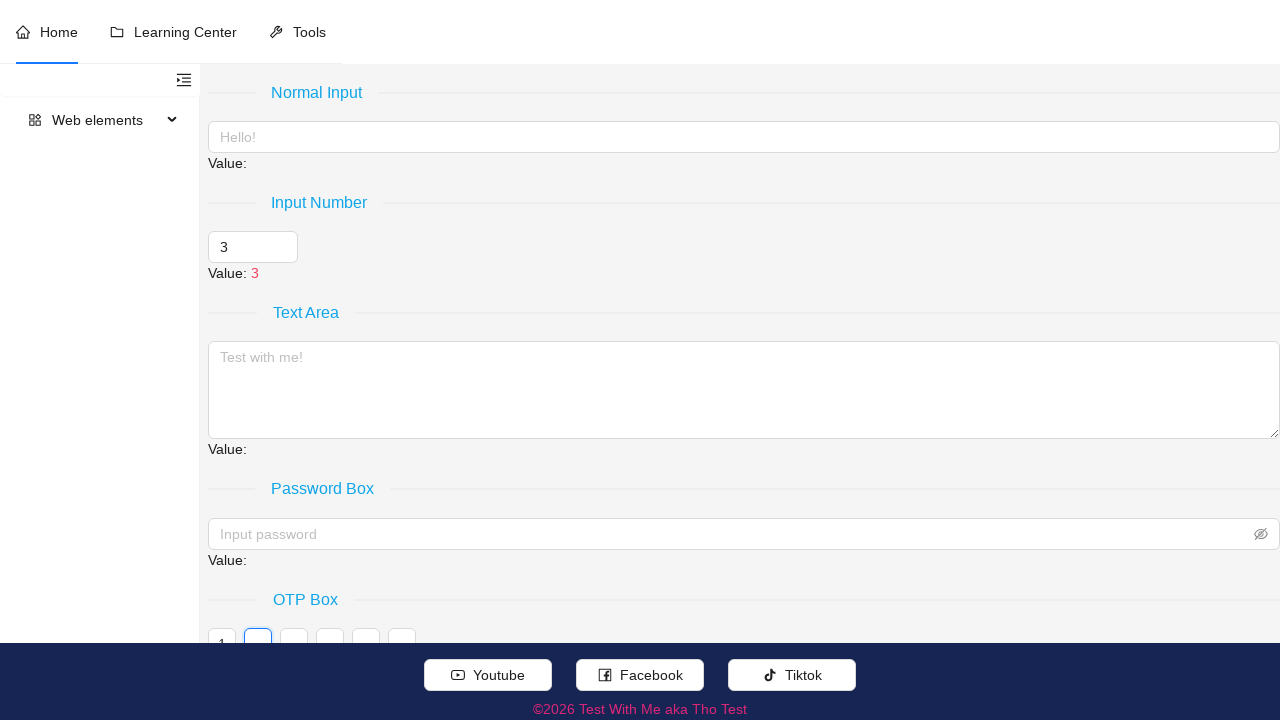

Filled OTP input field 2 with digit '2' on (//span[.//text()[normalize-space()='OTP Box']]/following::input)[2]
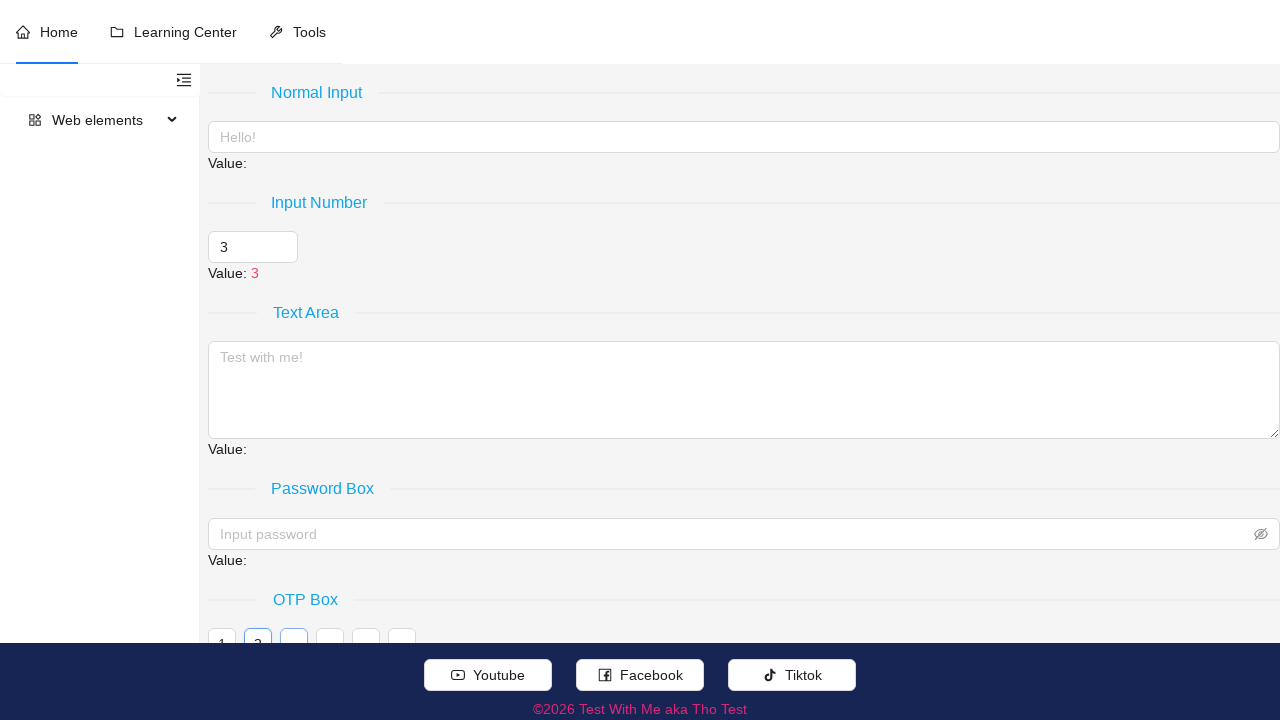

Pressed Enter after entering digit 2
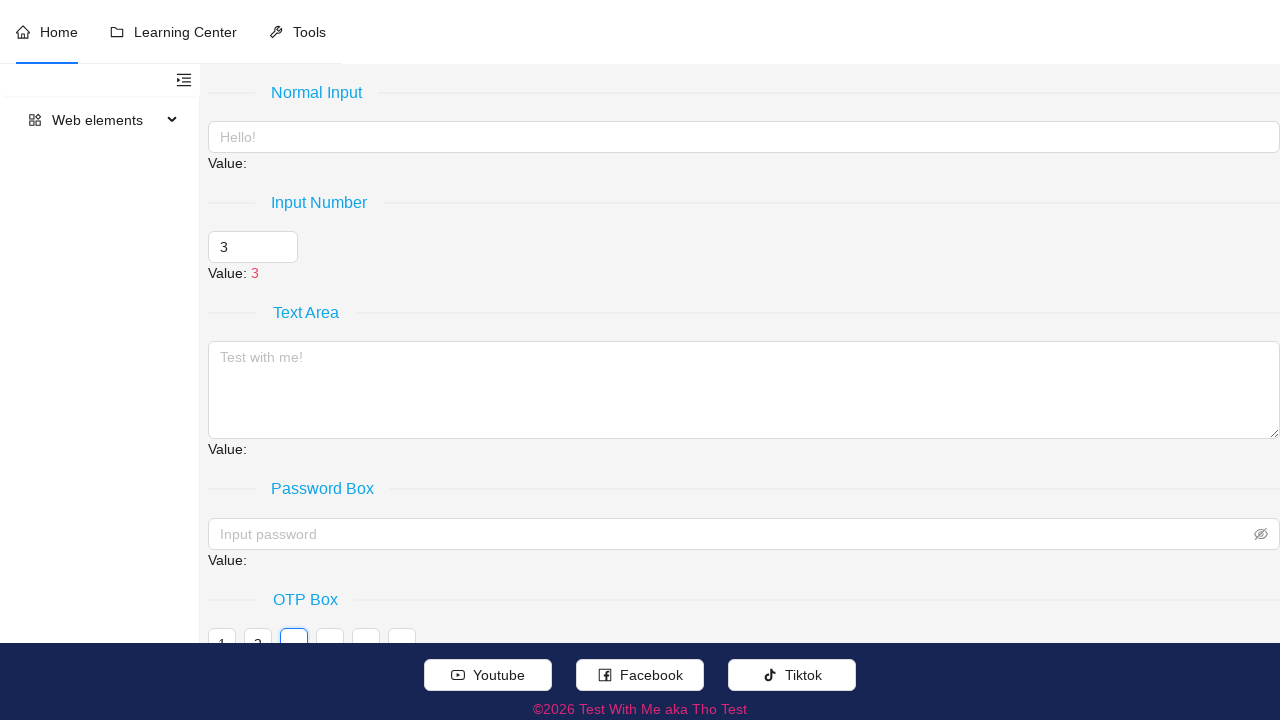

Filled OTP input field 3 with digit '3' on (//span[.//text()[normalize-space()='OTP Box']]/following::input)[3]
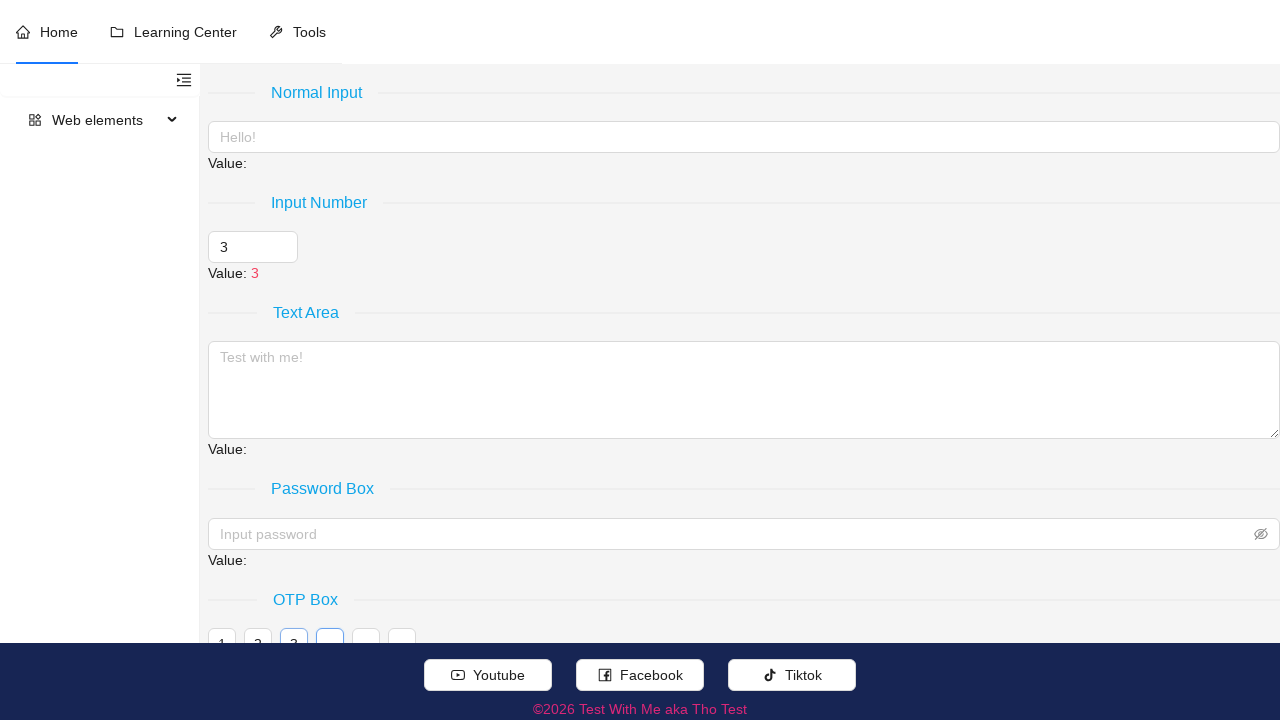

Pressed Enter after entering digit 3
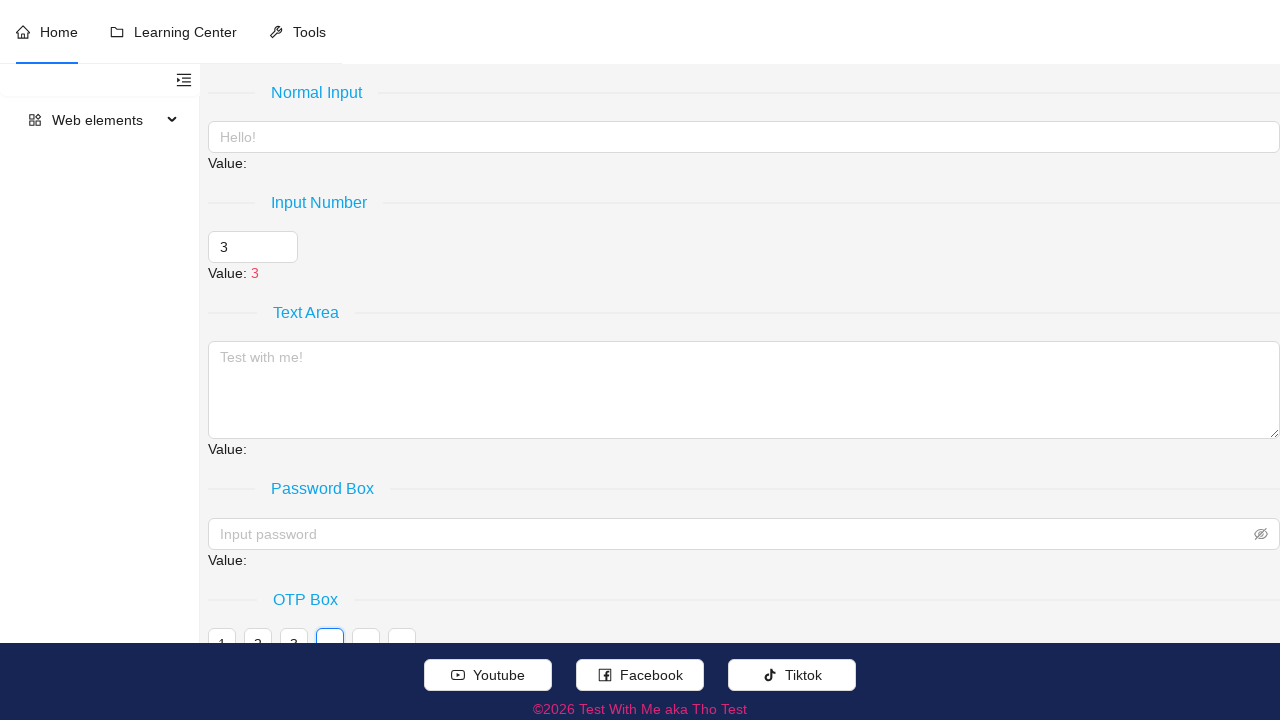

Filled OTP input field 4 with digit '4' on (//span[.//text()[normalize-space()='OTP Box']]/following::input)[4]
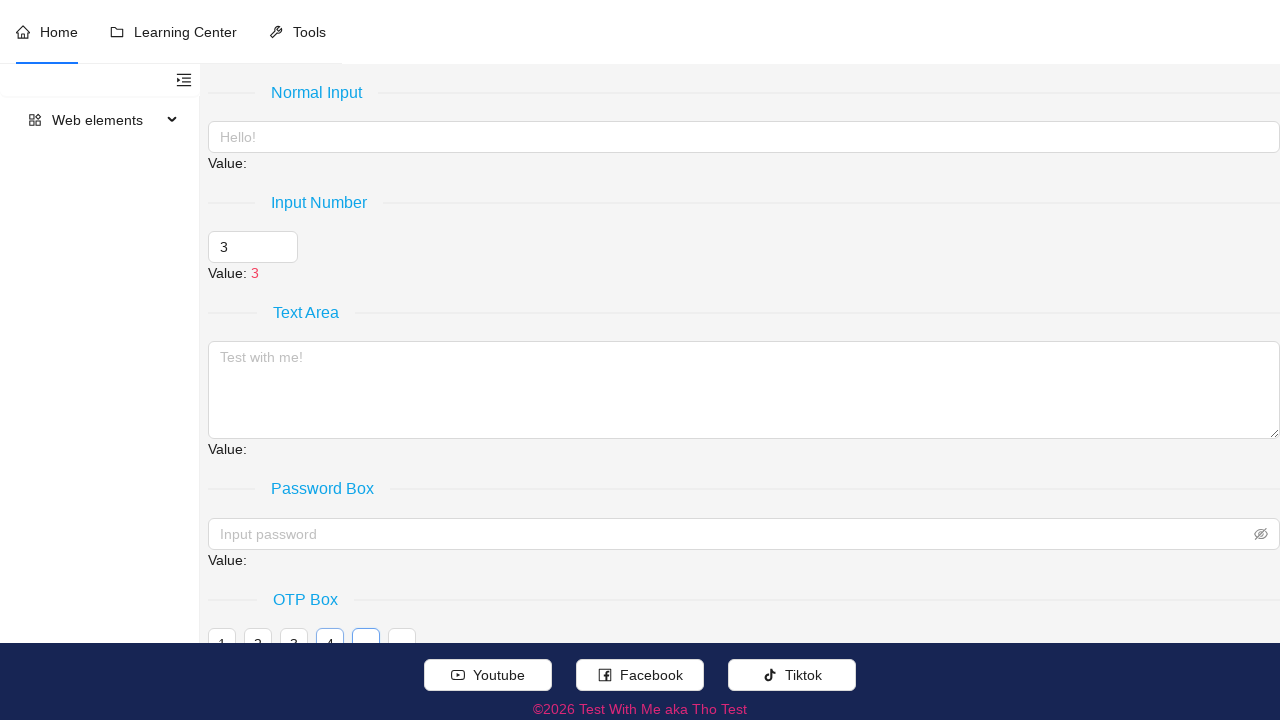

Pressed Enter after entering digit 4
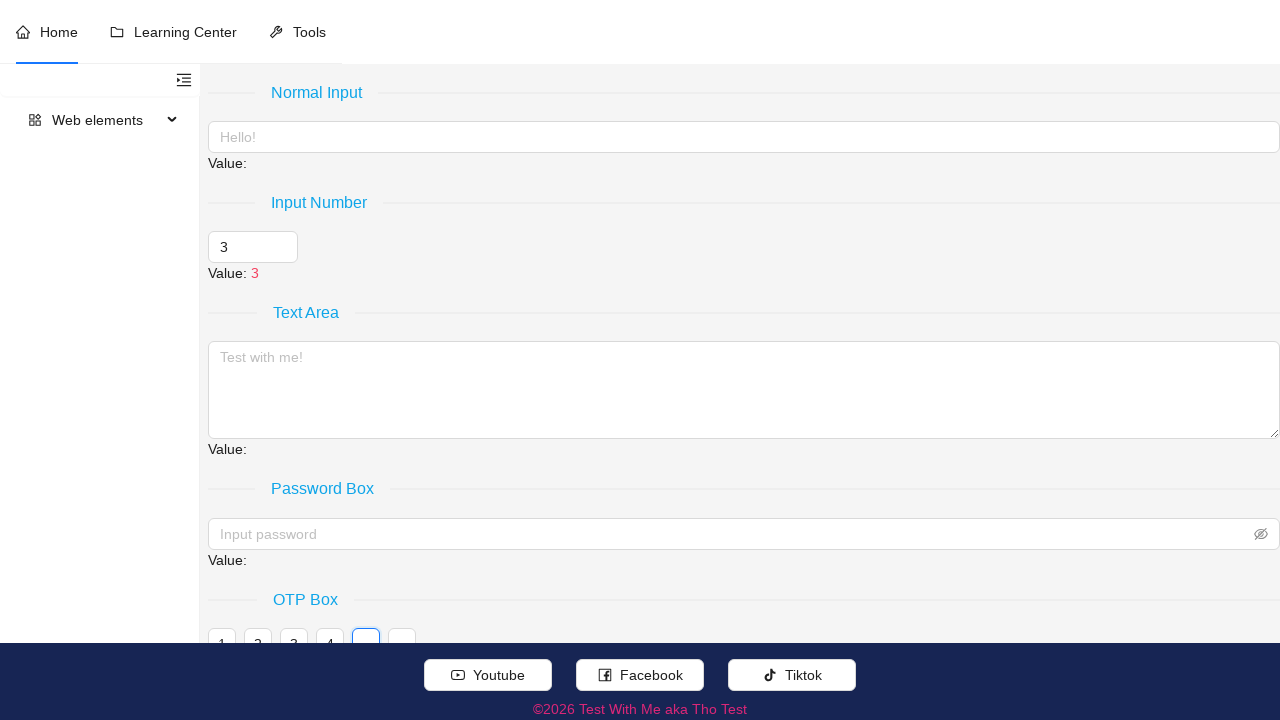

Filled OTP input field 5 with digit '5' on (//span[.//text()[normalize-space()='OTP Box']]/following::input)[5]
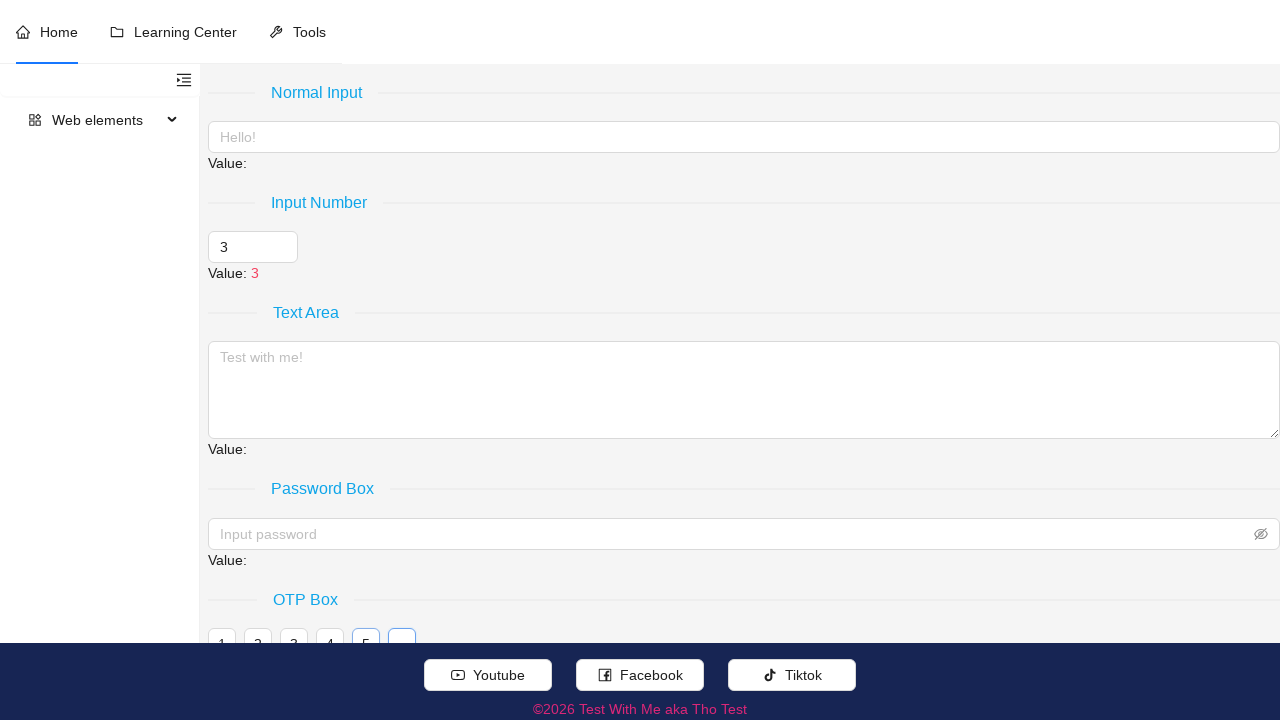

Pressed Enter after entering digit 5
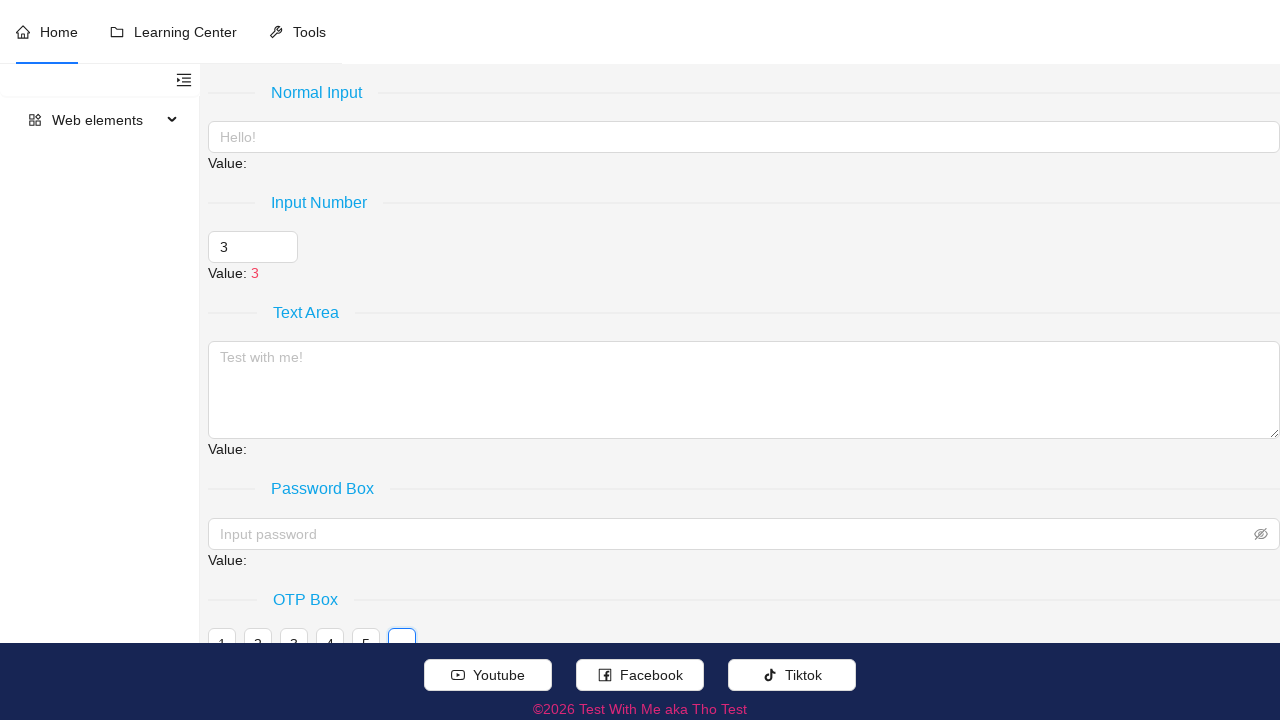

Filled OTP input field 6 with digit '6' on (//span[.//text()[normalize-space()='OTP Box']]/following::input)[6]
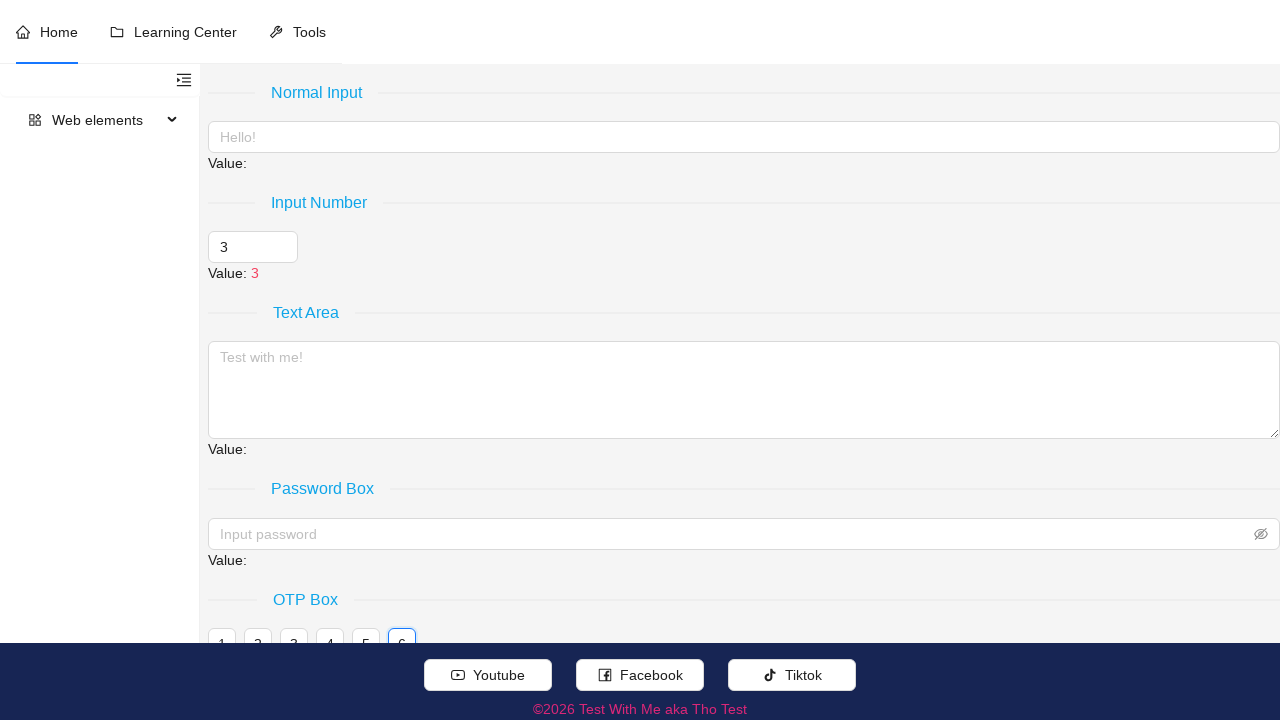

Pressed Enter after entering digit 6
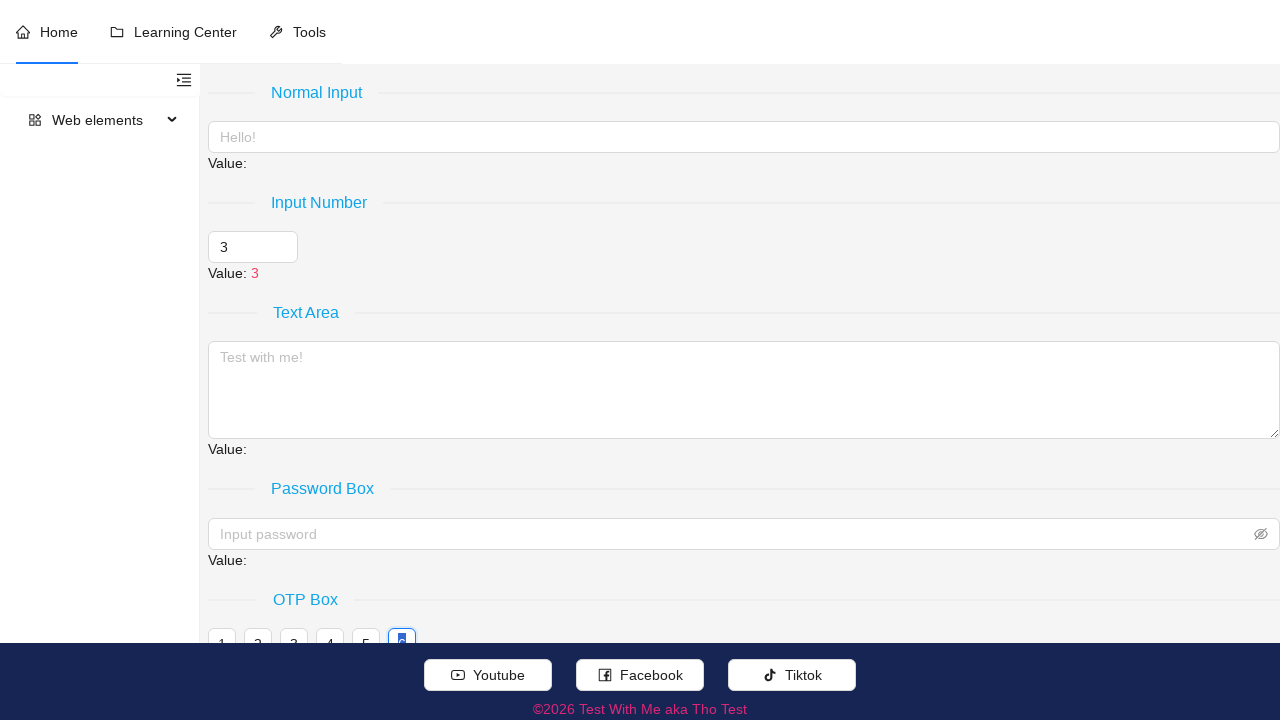

Verified complete OTP value '123456' is displayed
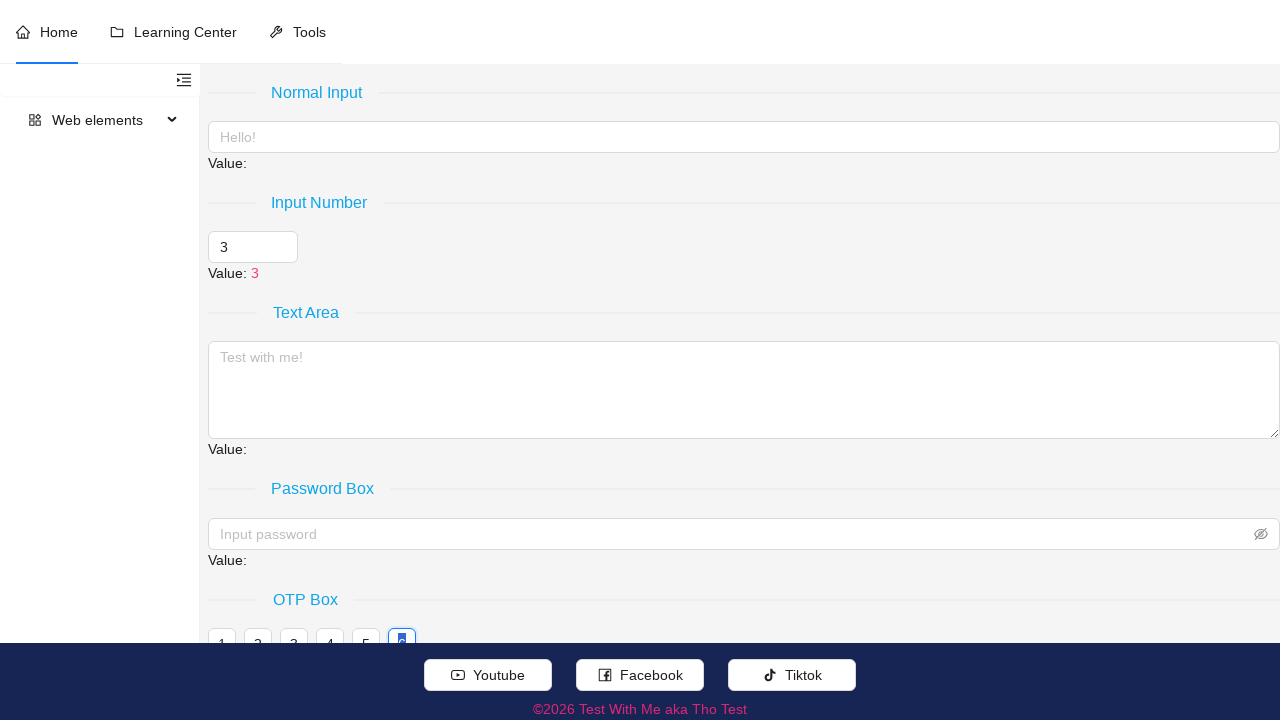

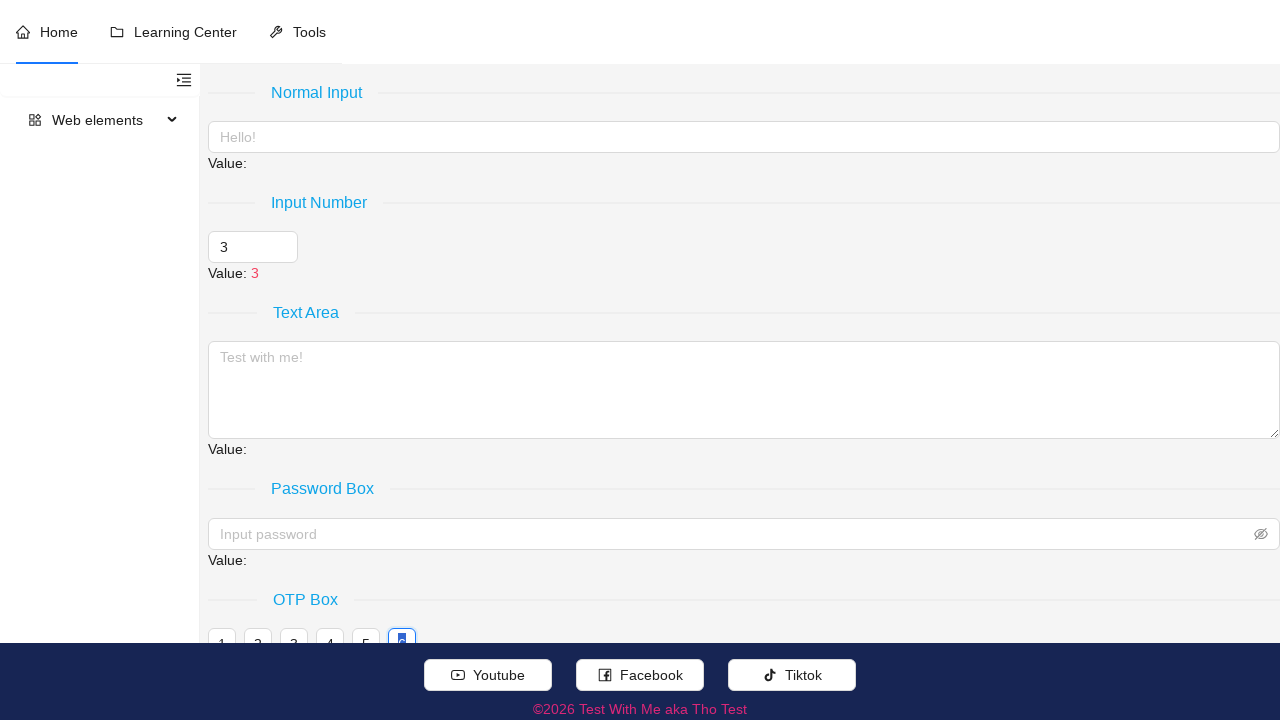